Clicks on the Refund and Return Policy link and verifies redirection

Starting URL: https://shop.shajgoj.com/

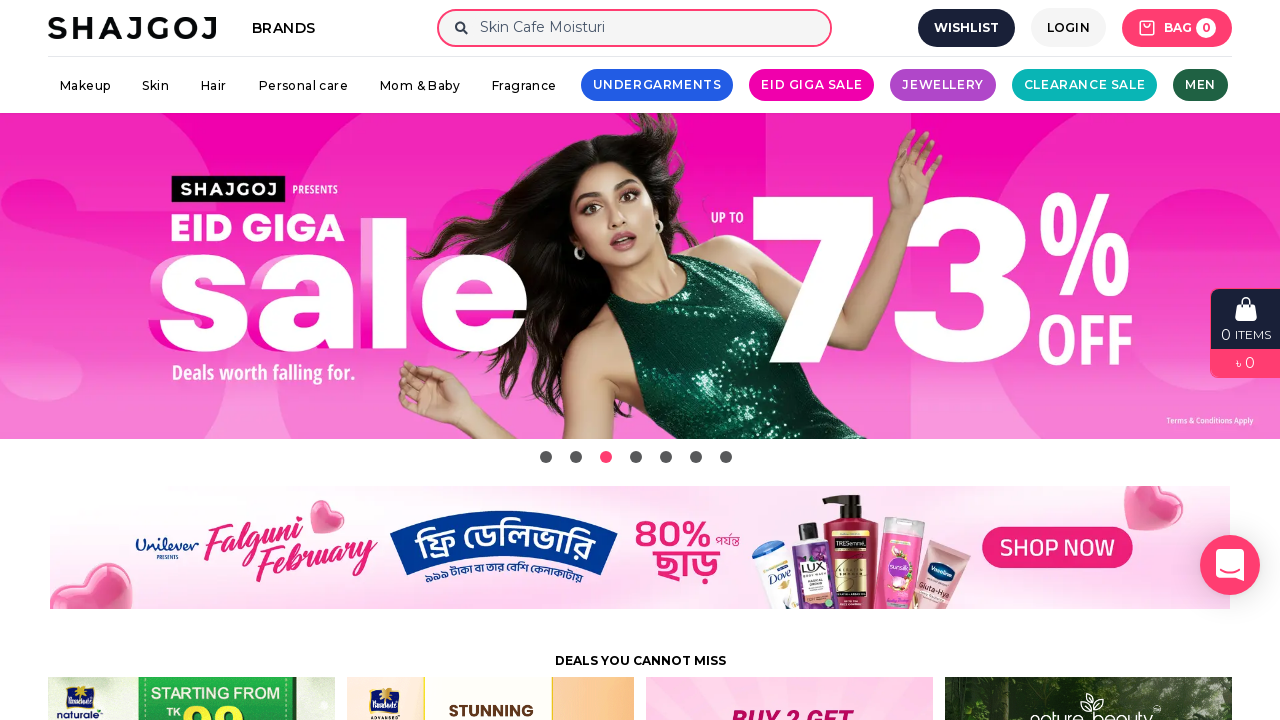

Clicked on the Refund and Return Policy link in footer at (844, 632) on xpath=/html/body/div/div[2]/footer/div/div/div[2]/div/a[4]
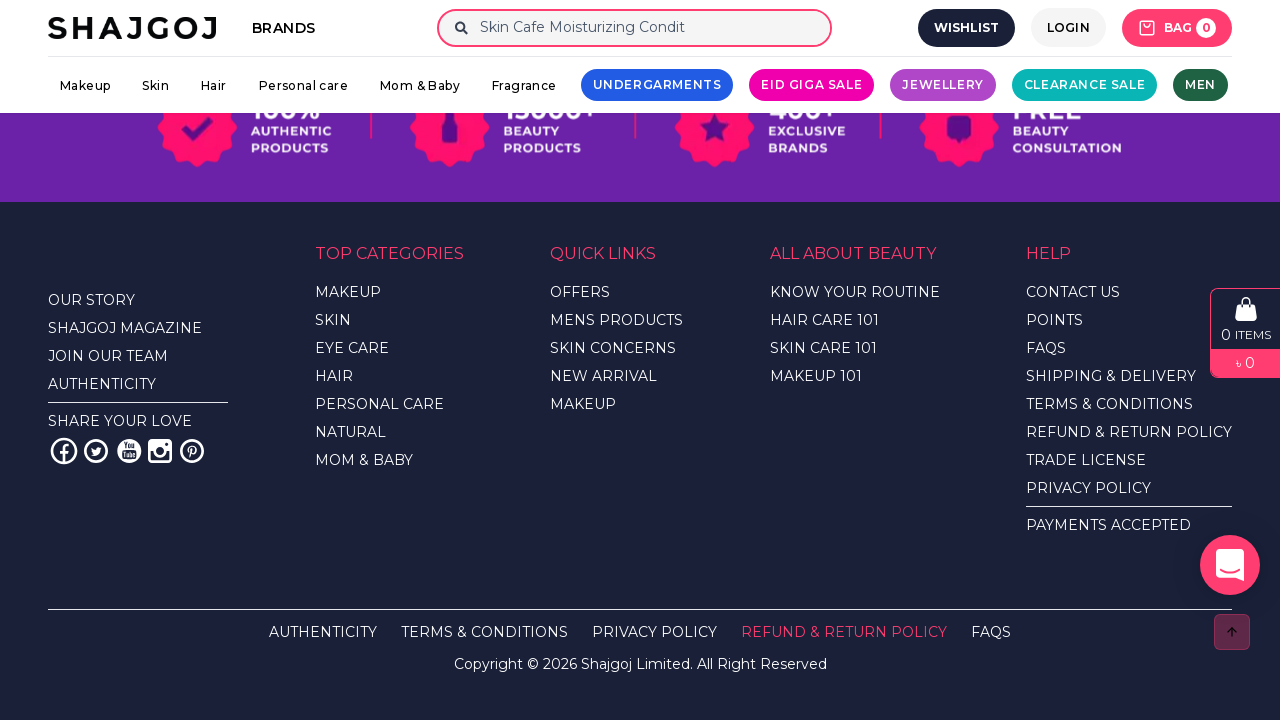

Verified redirection to Refund and Return Policy page
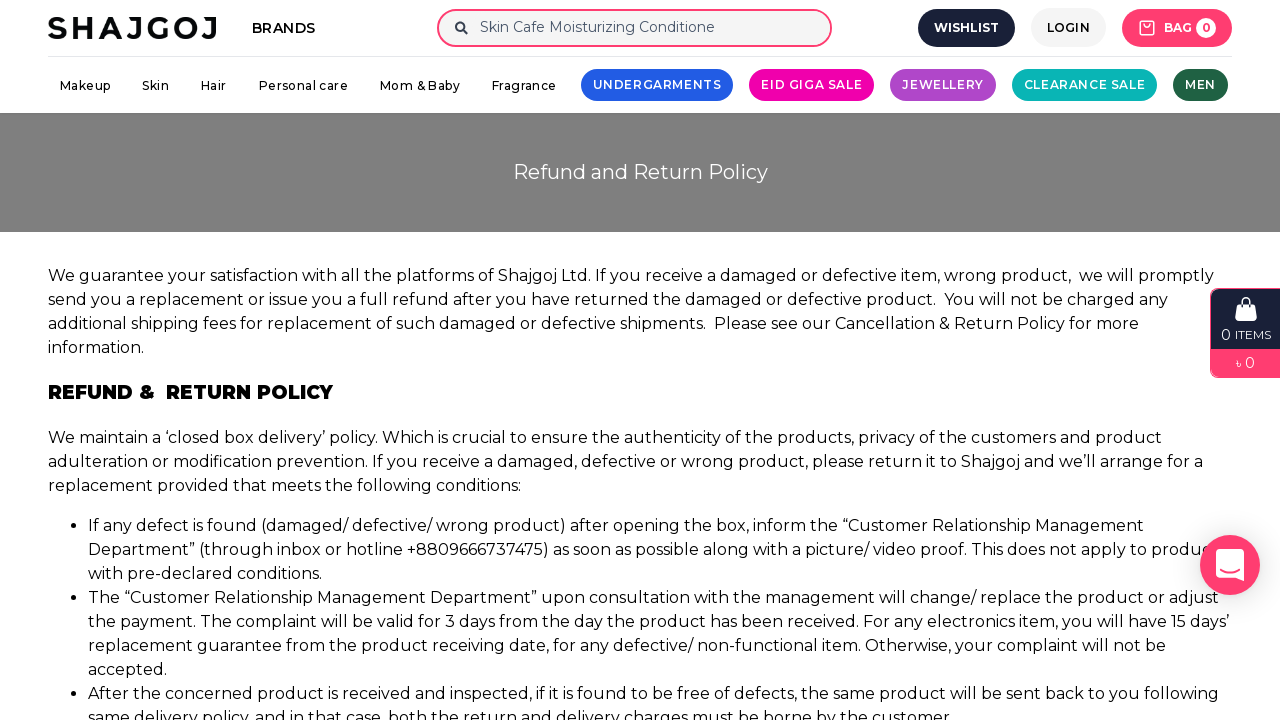

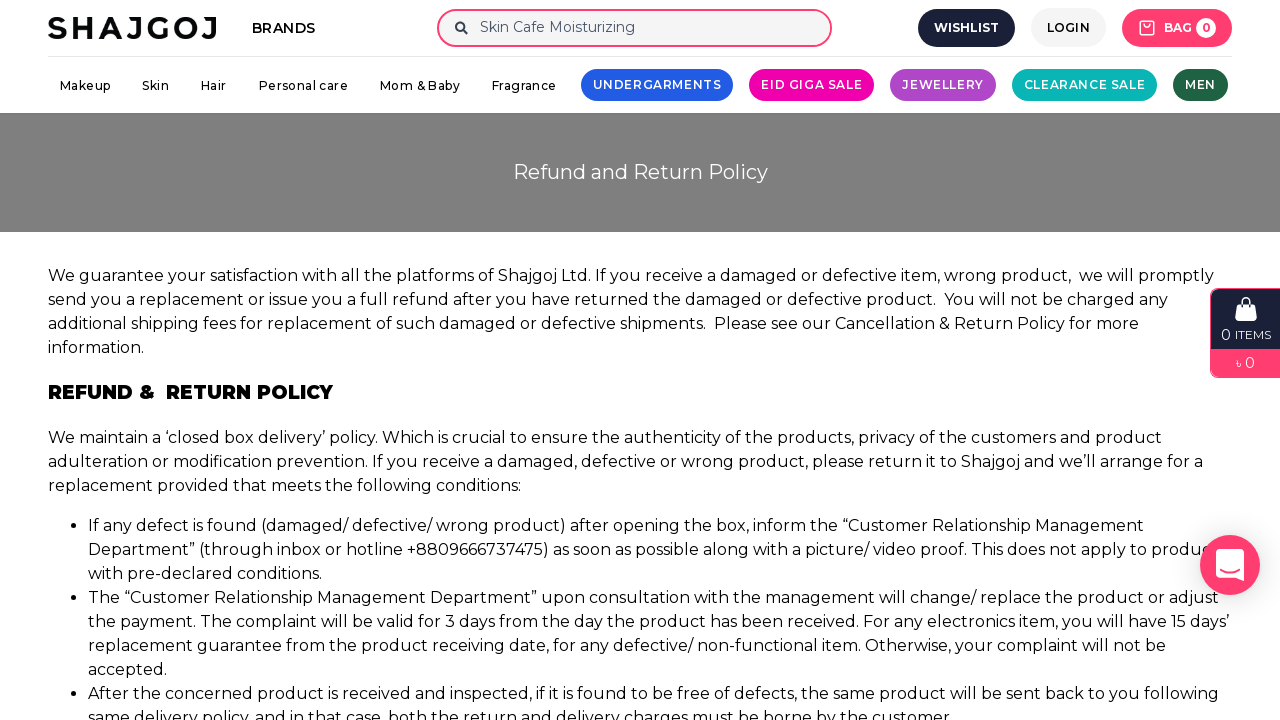